Tests page scrolling functionality on booking.com by scrolling down 1000 pixels using JavaScript execution

Starting URL: http://booking.com

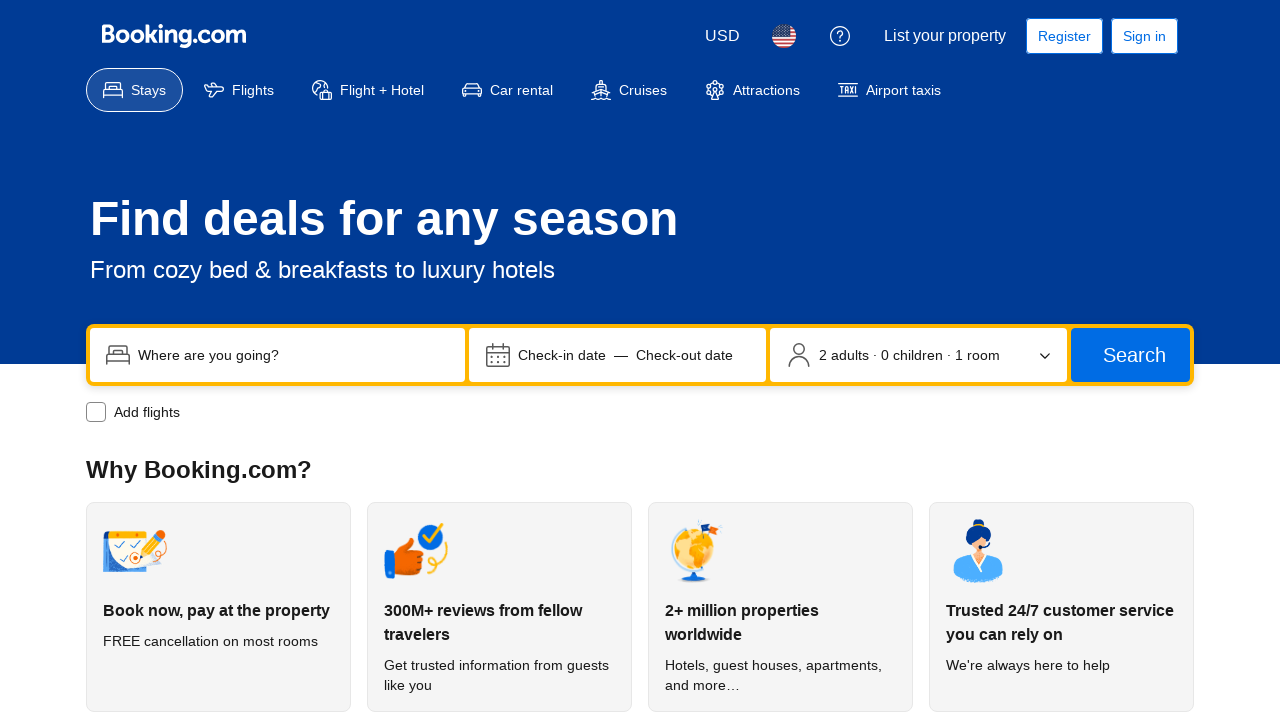

Scrolled down the page by 1000 pixels using JavaScript execution
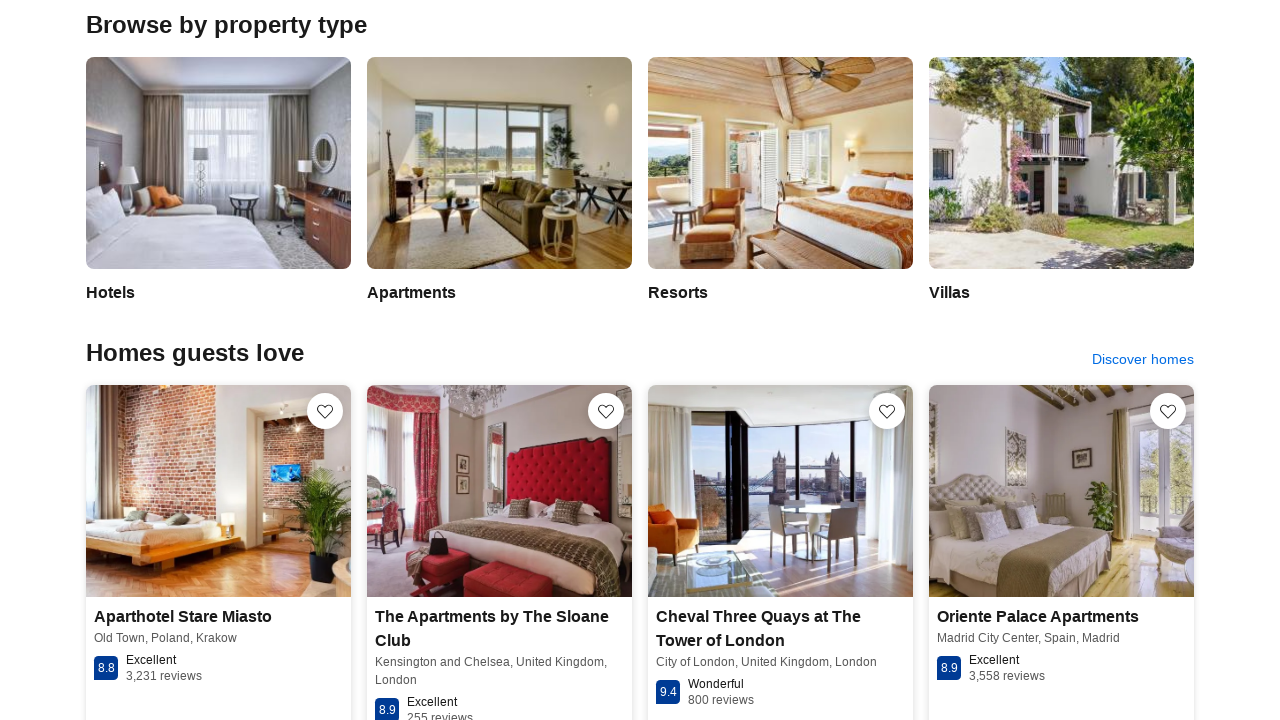

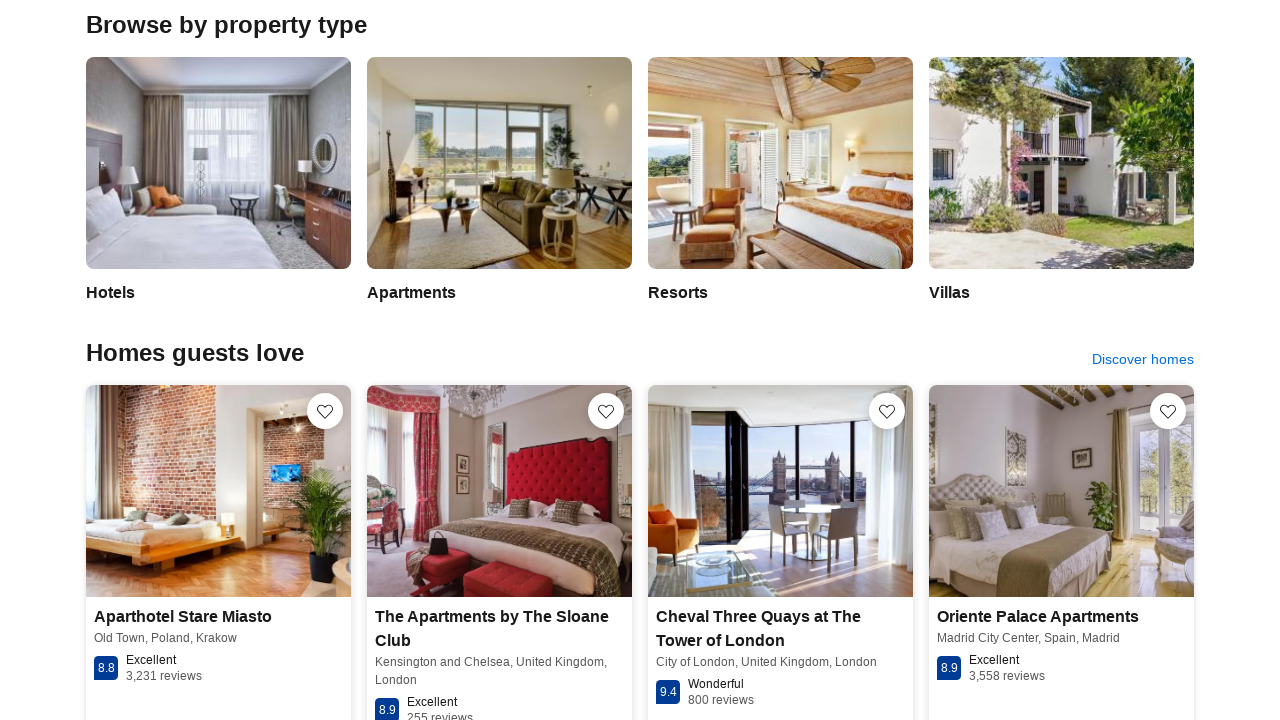